Tests file upload functionality on demoqa.com by interacting with the file upload input element

Starting URL: https://demoqa.com/upload-download

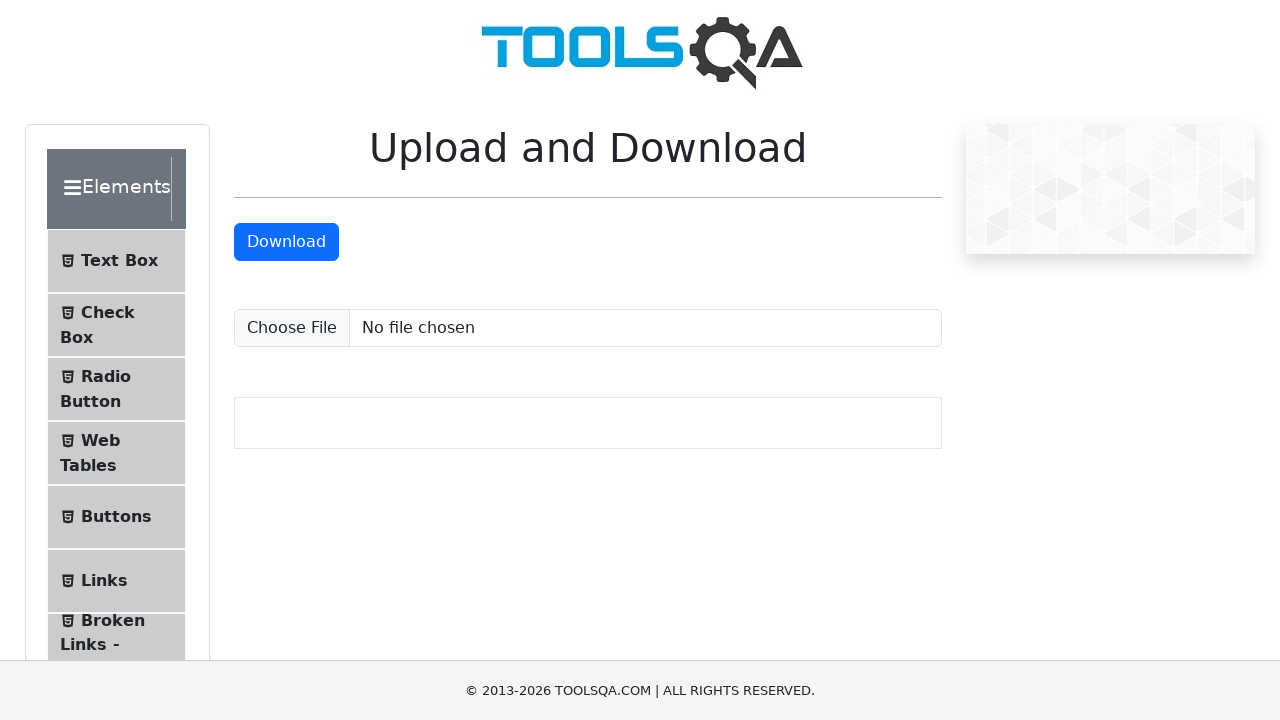

Created temporary test file for upload
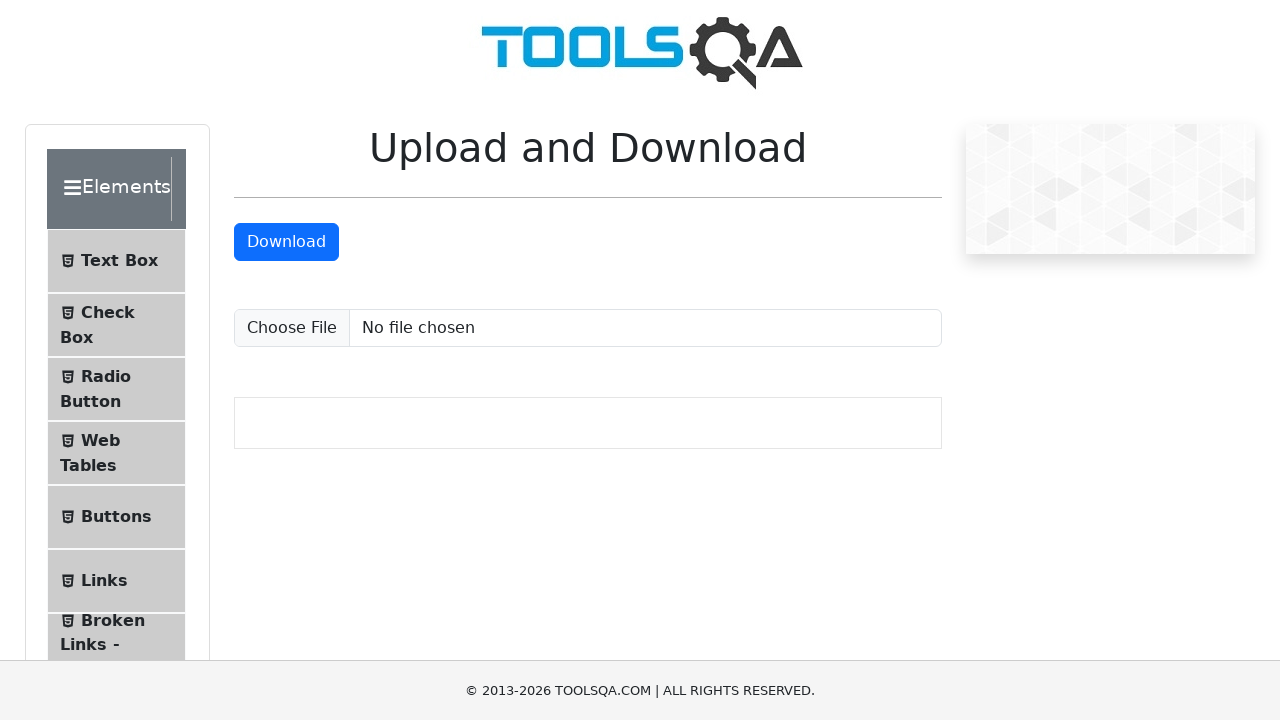

Selected and uploaded file using input#uploadFile element
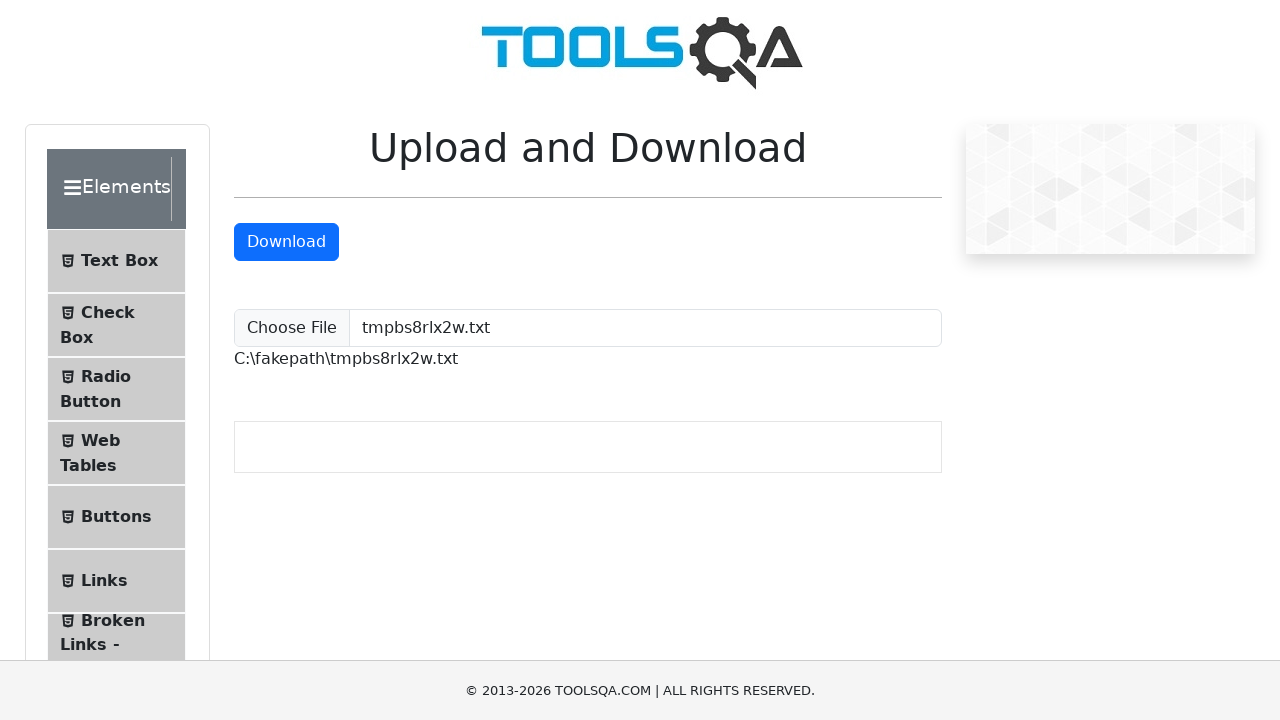

Upload result appeared - file successfully uploaded
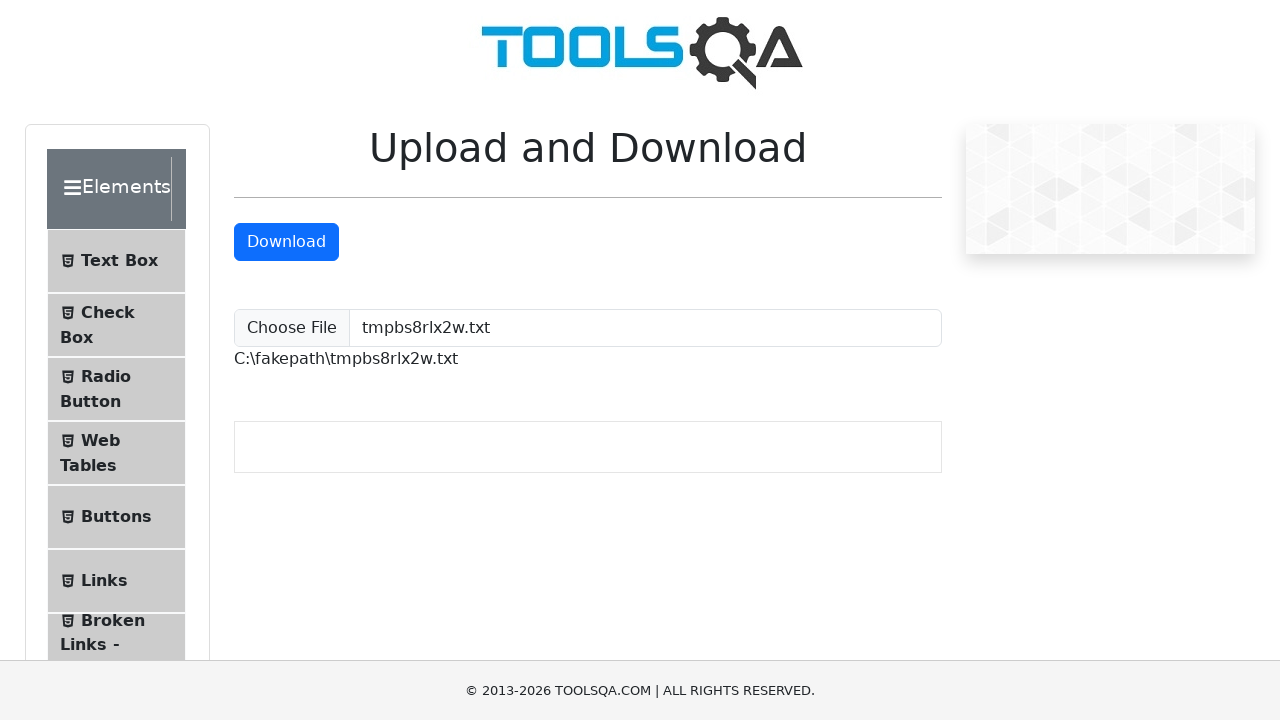

Cleaned up temporary test file
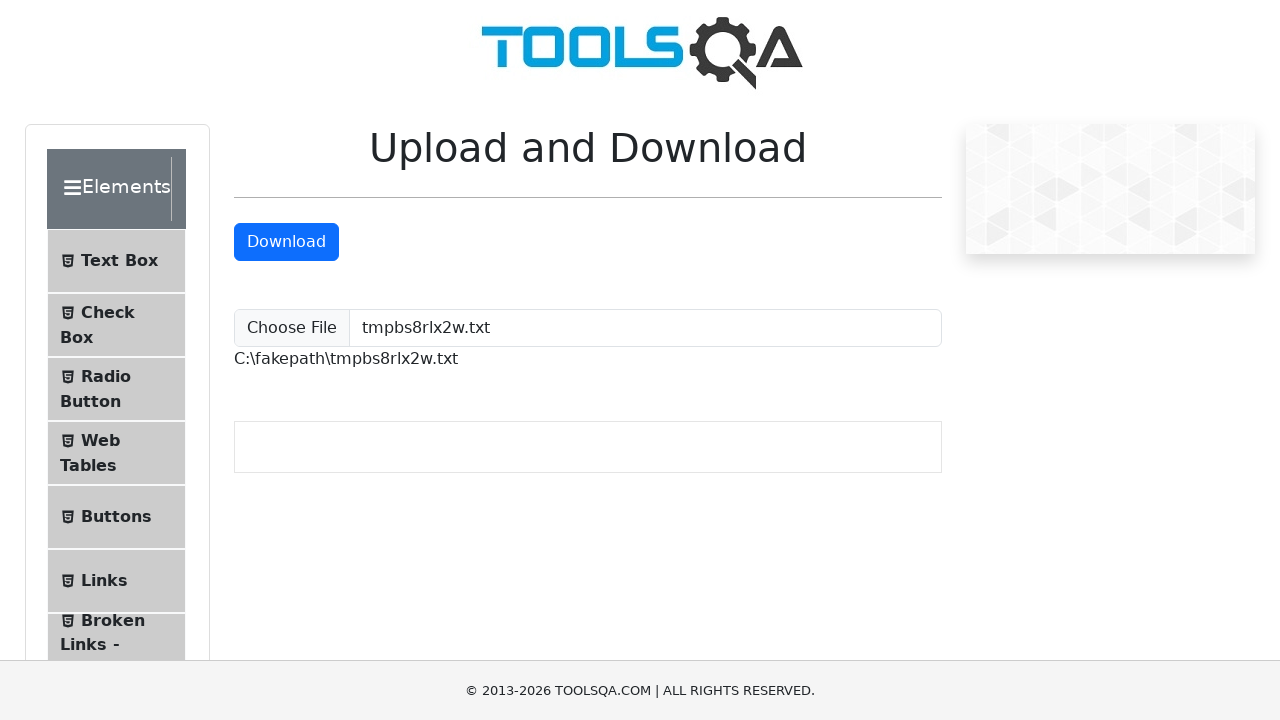

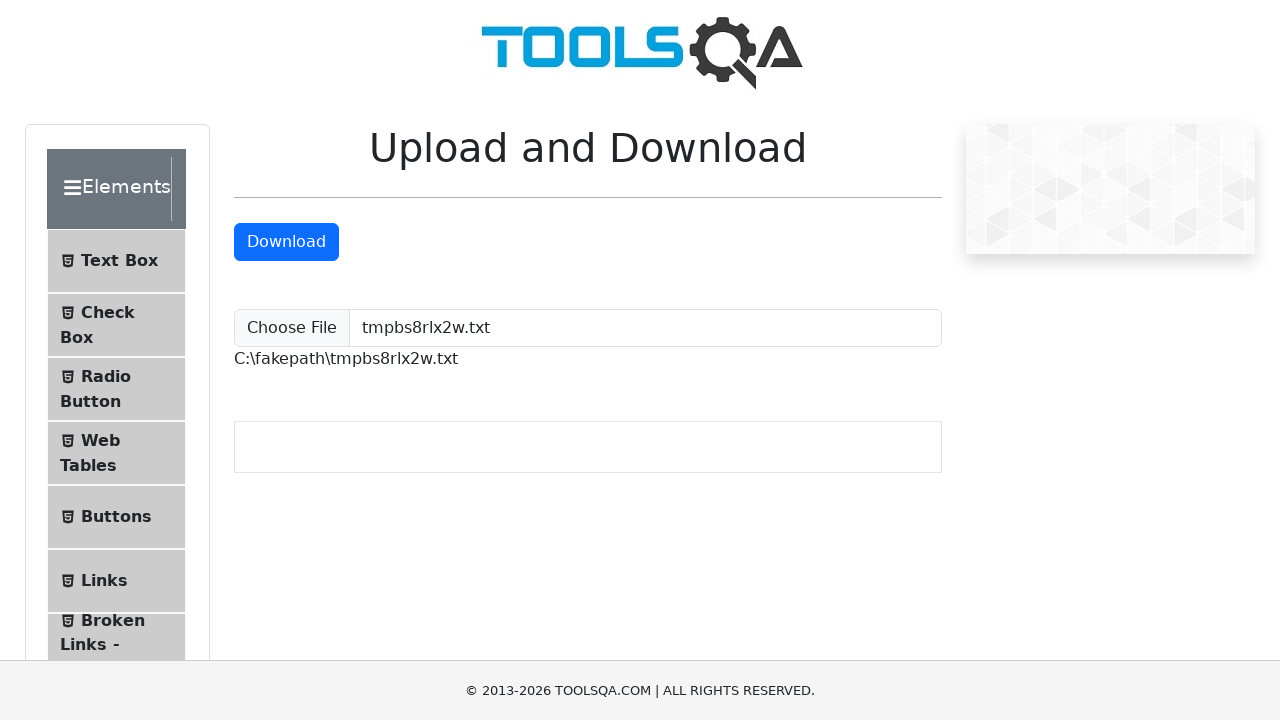